Tests a bank deposit calculator by filling in the deposit amount and start date fields on the ACBA bank calculator page.

Starting URL: https://www.acba.am/en/calculators/deposit-calculator/deposit-calculator-classic

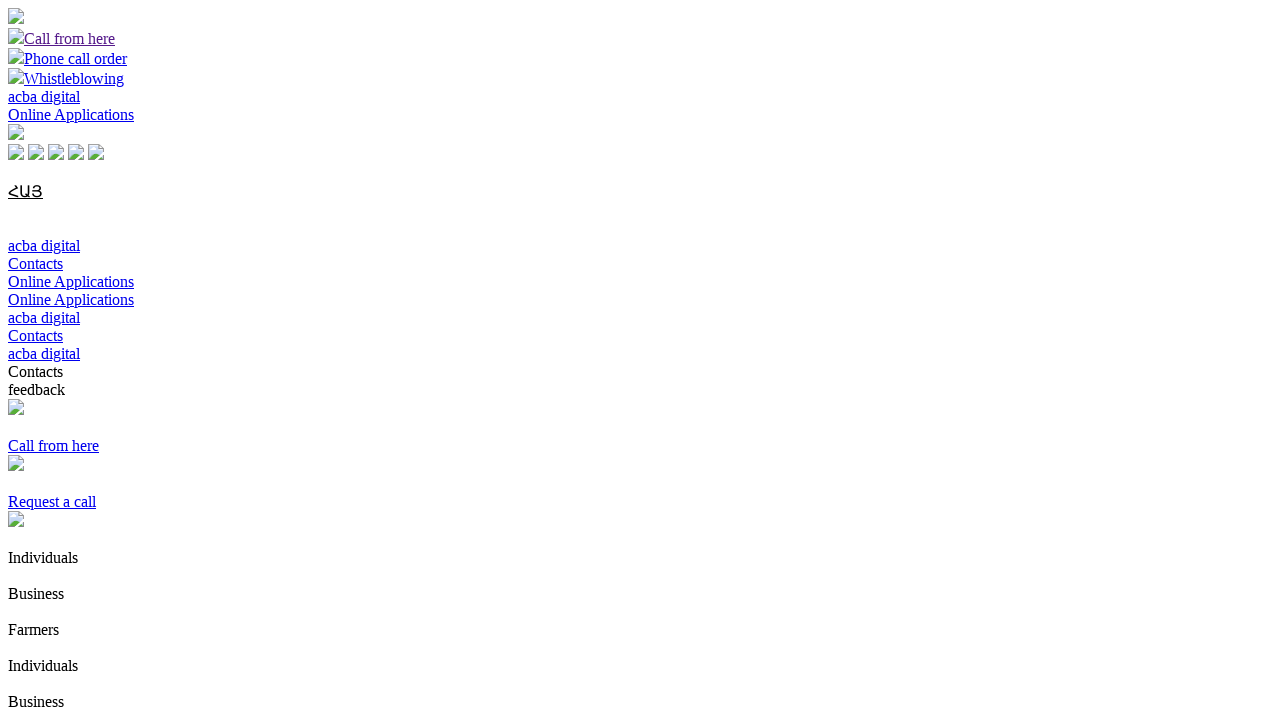

Waited for deposit amount field to be visible
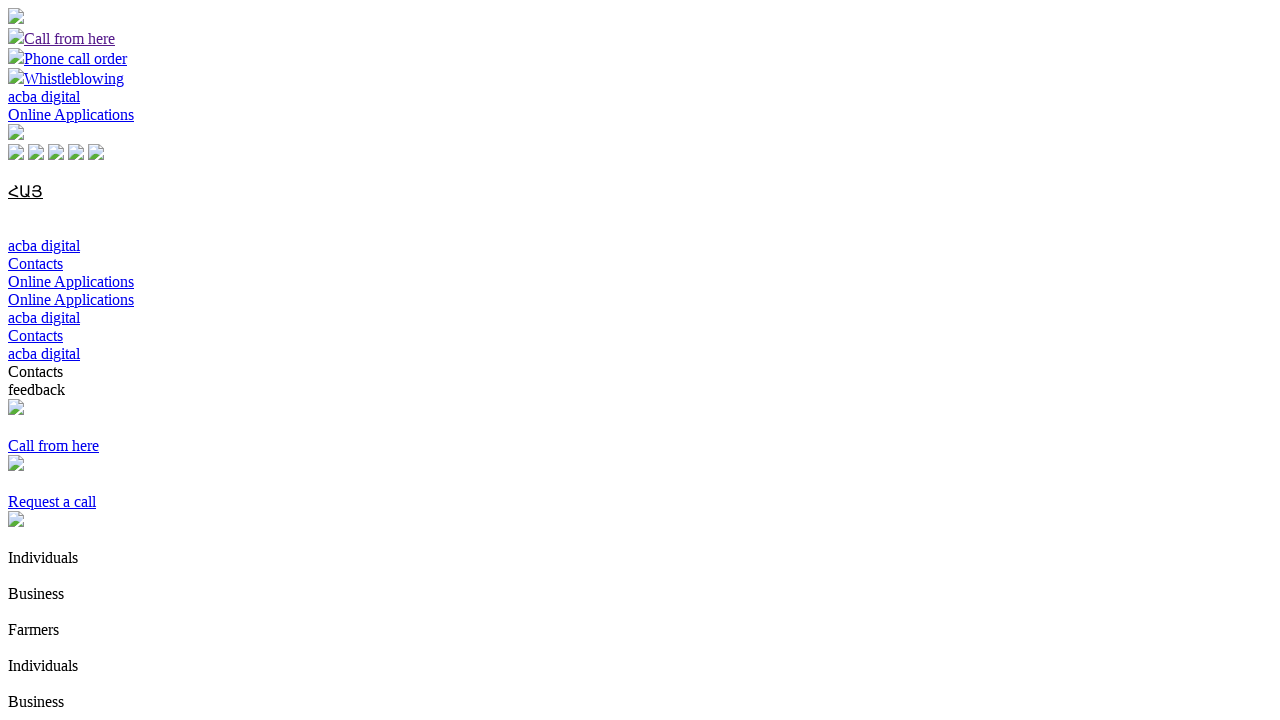

Located deposit amount input field
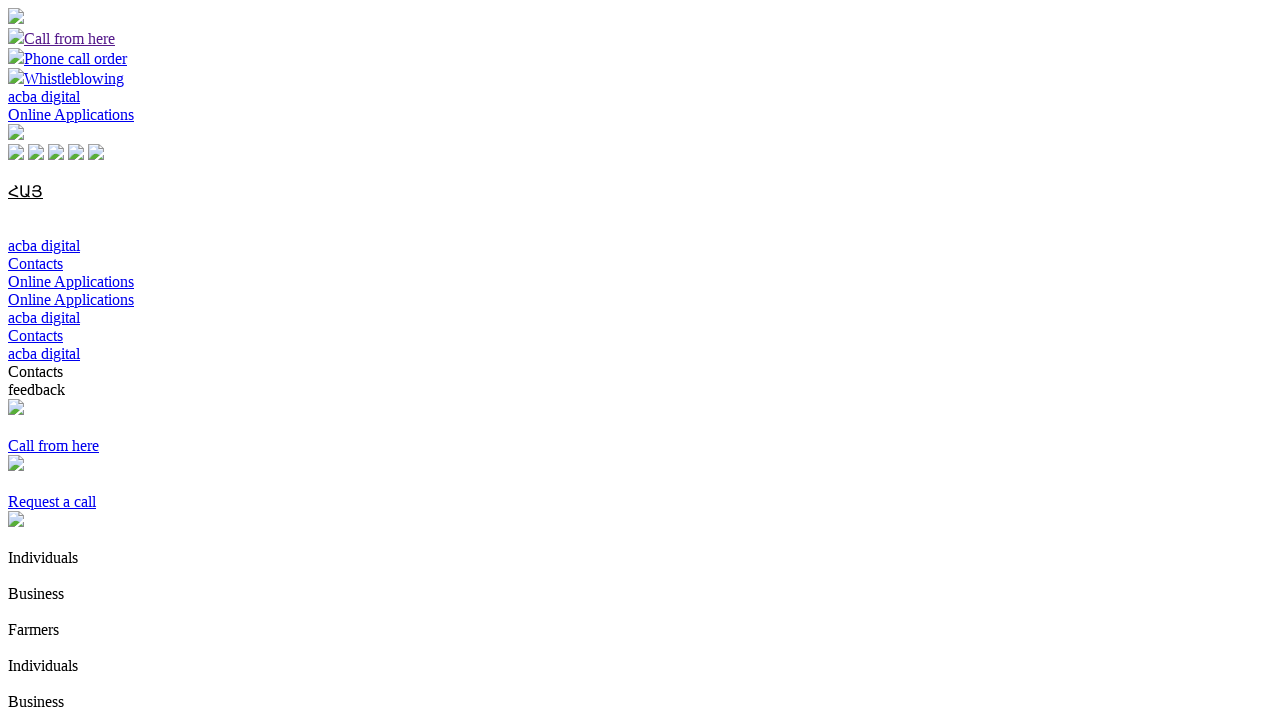

Cleared the deposit amount field on input[name='depositSum']
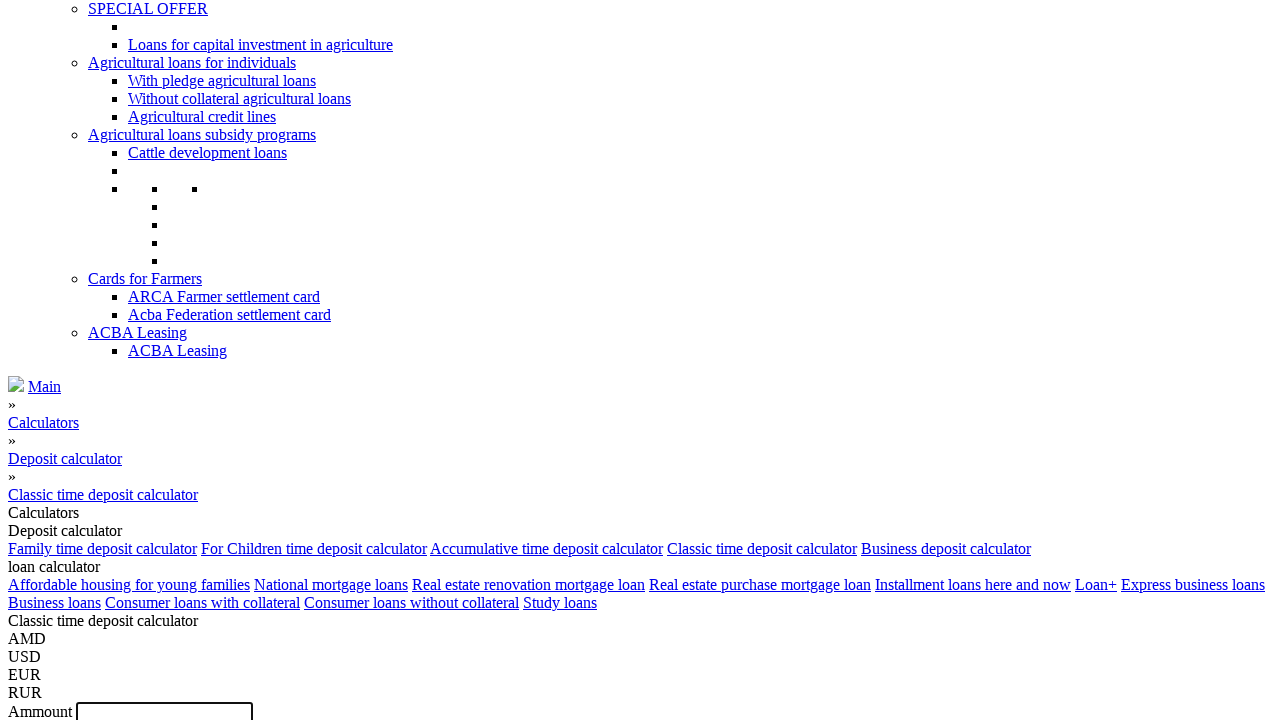

Filled deposit amount field with '50000' on input[name='depositSum']
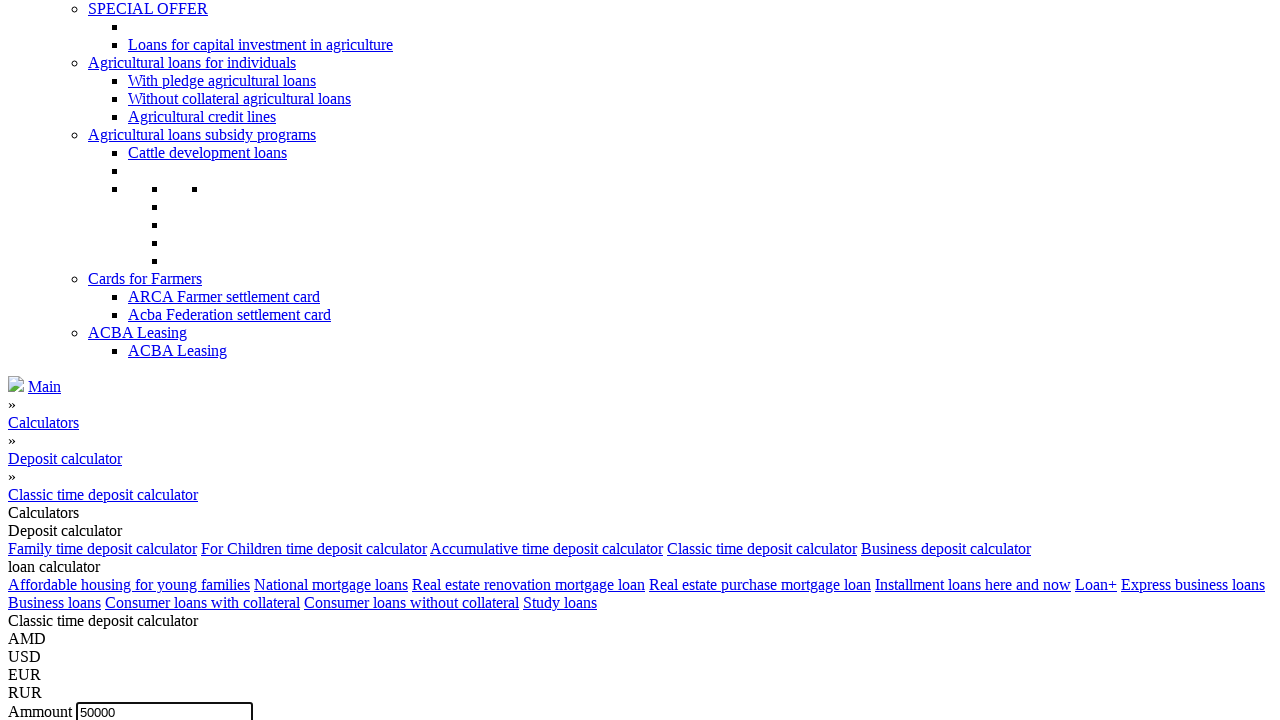

Located start date input field
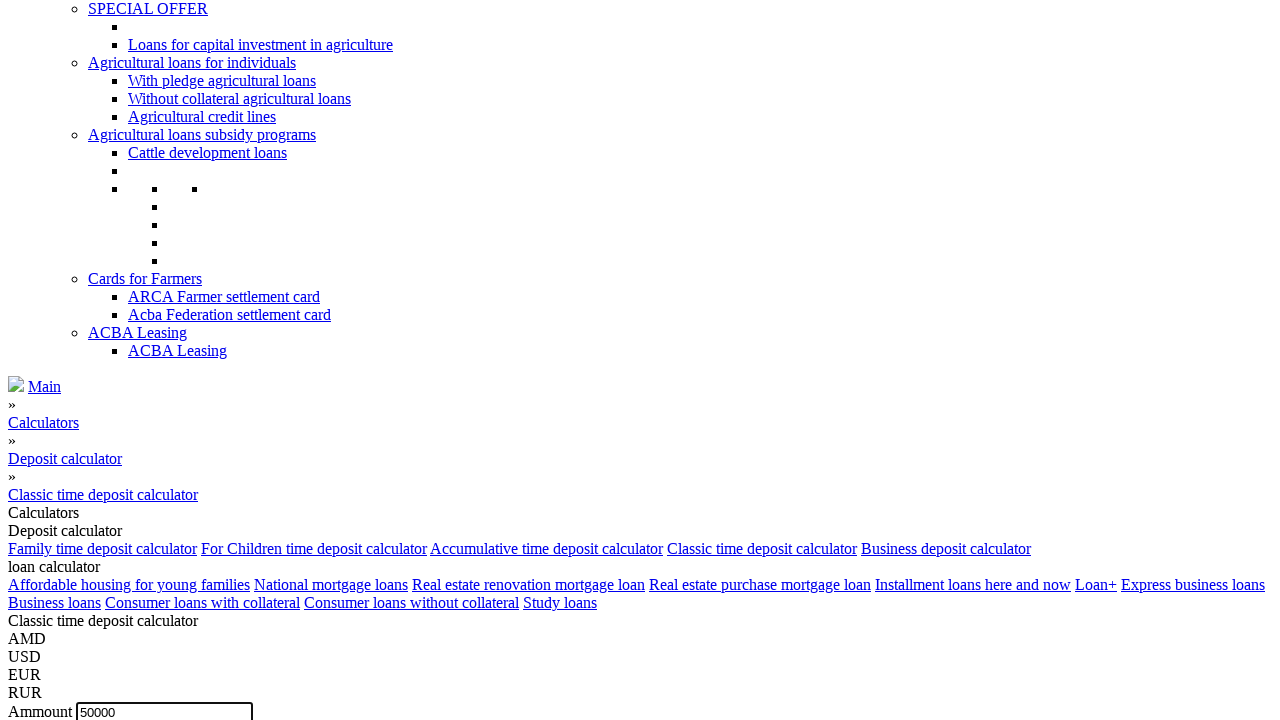

Cleared the start date field on input[name='depositStartDay']
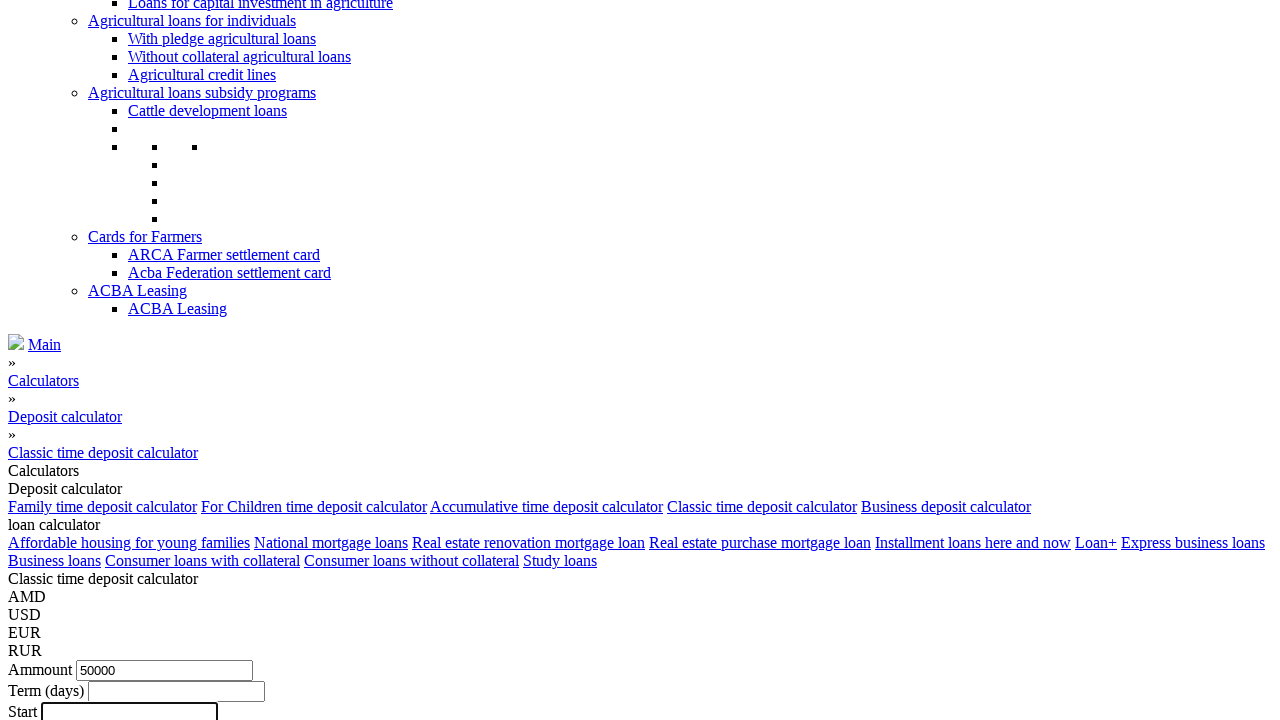

Filled start date field with '15/03/2025' on input[name='depositStartDay']
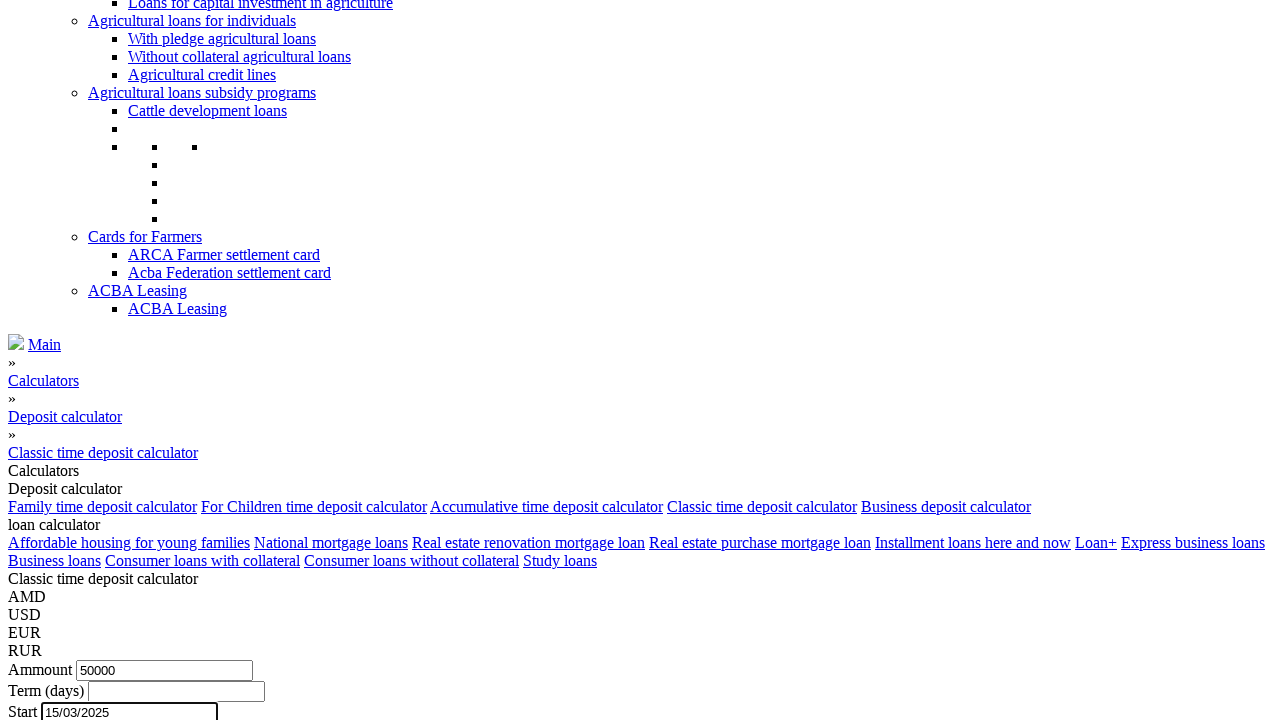

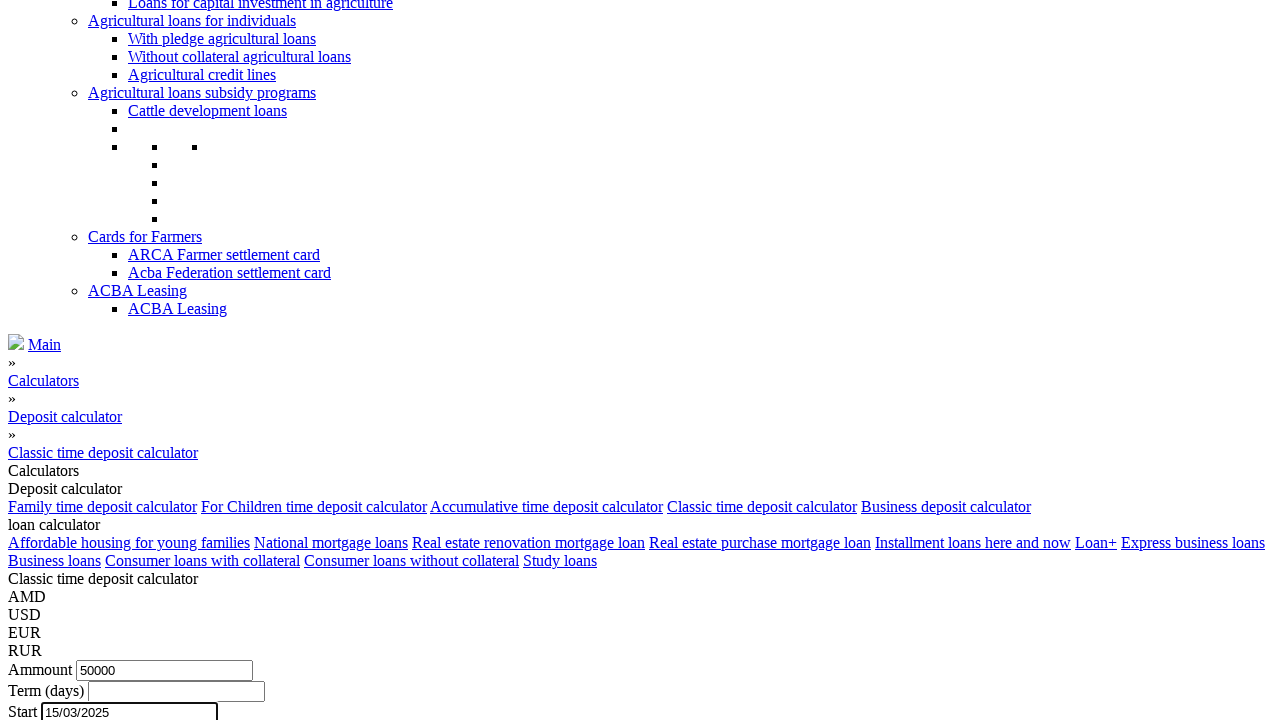